Navigates to the MHRA products substance index, clicks on a substance to view products, selects a product, accepts the disclaimer by checking the agreement checkbox and clicking the button, then verifies the product information page loads.

Starting URL: https://products.mhra.gov.uk/substance-index/?letter=A

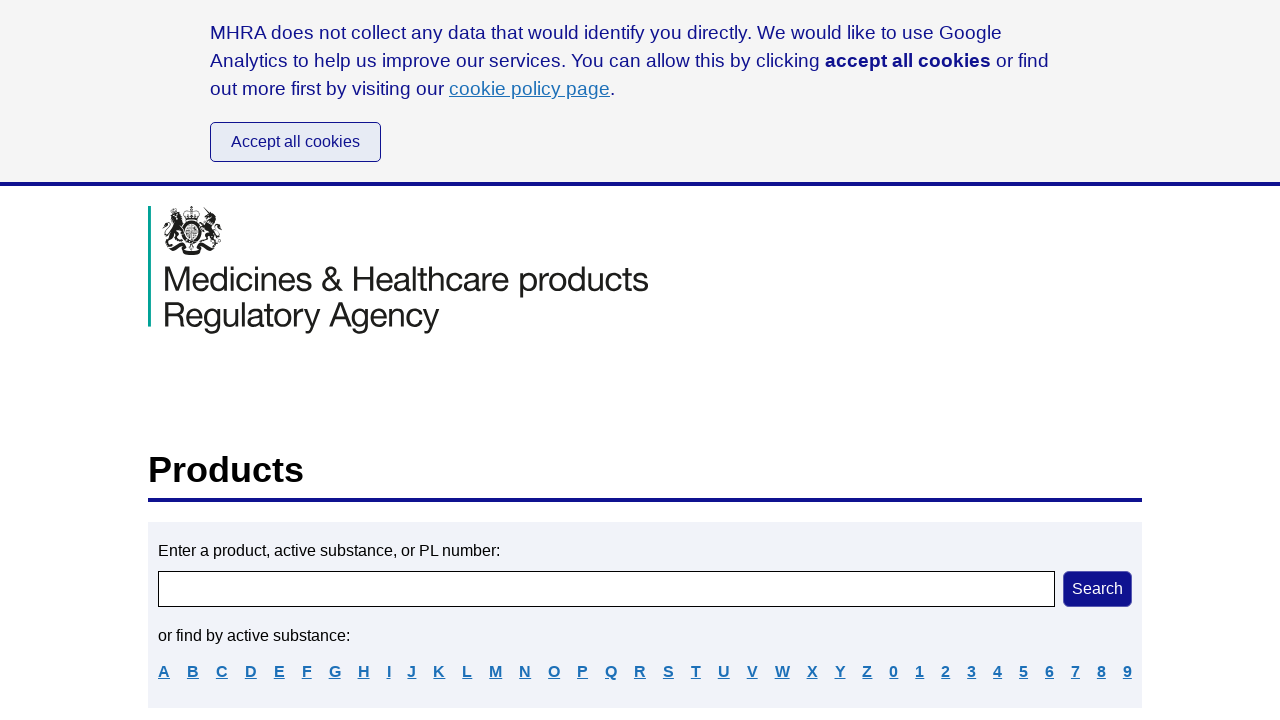

Substance list loaded on MHRA products substance index
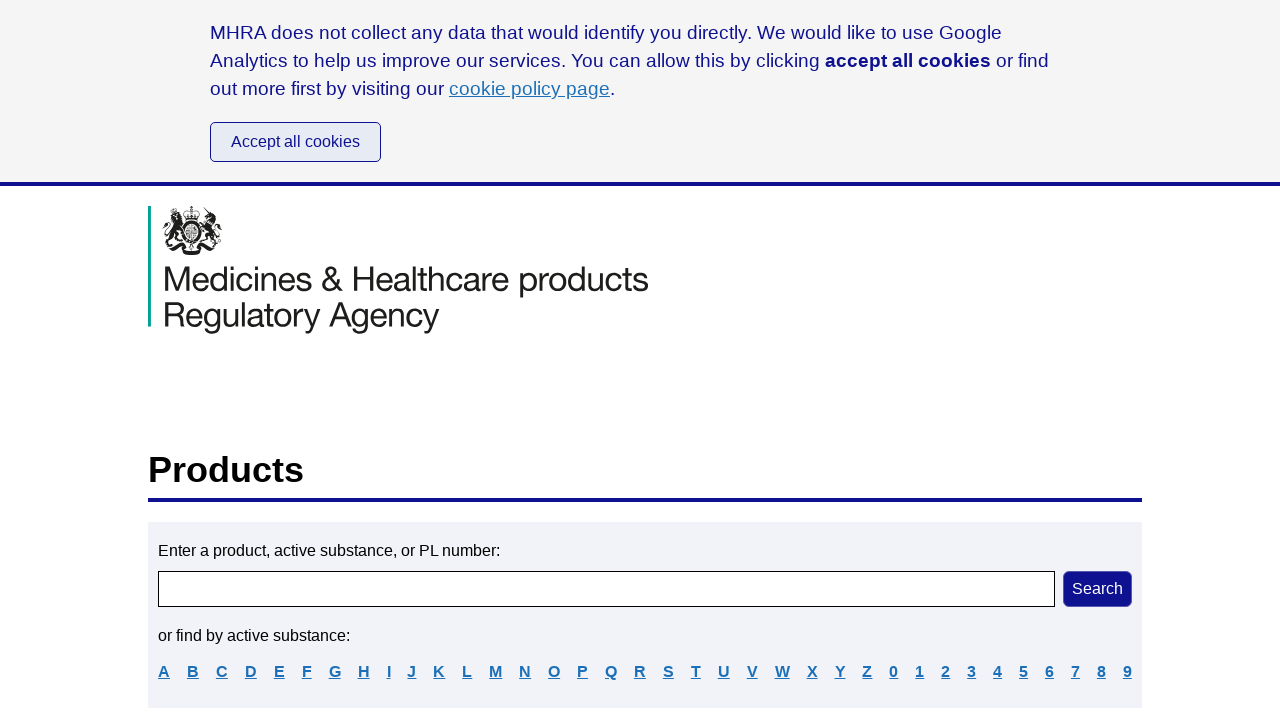

Clicked on first substance in the list at (508, 361) on li.substance-name a
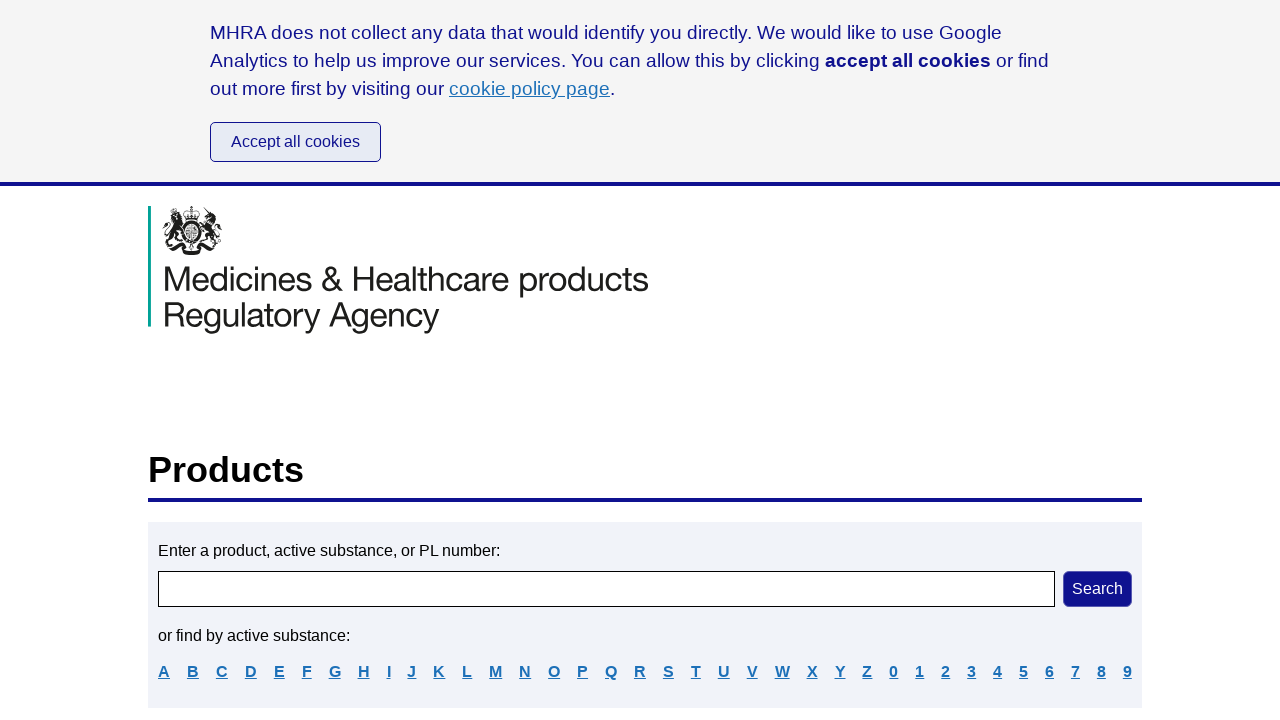

Product list loaded for selected substance
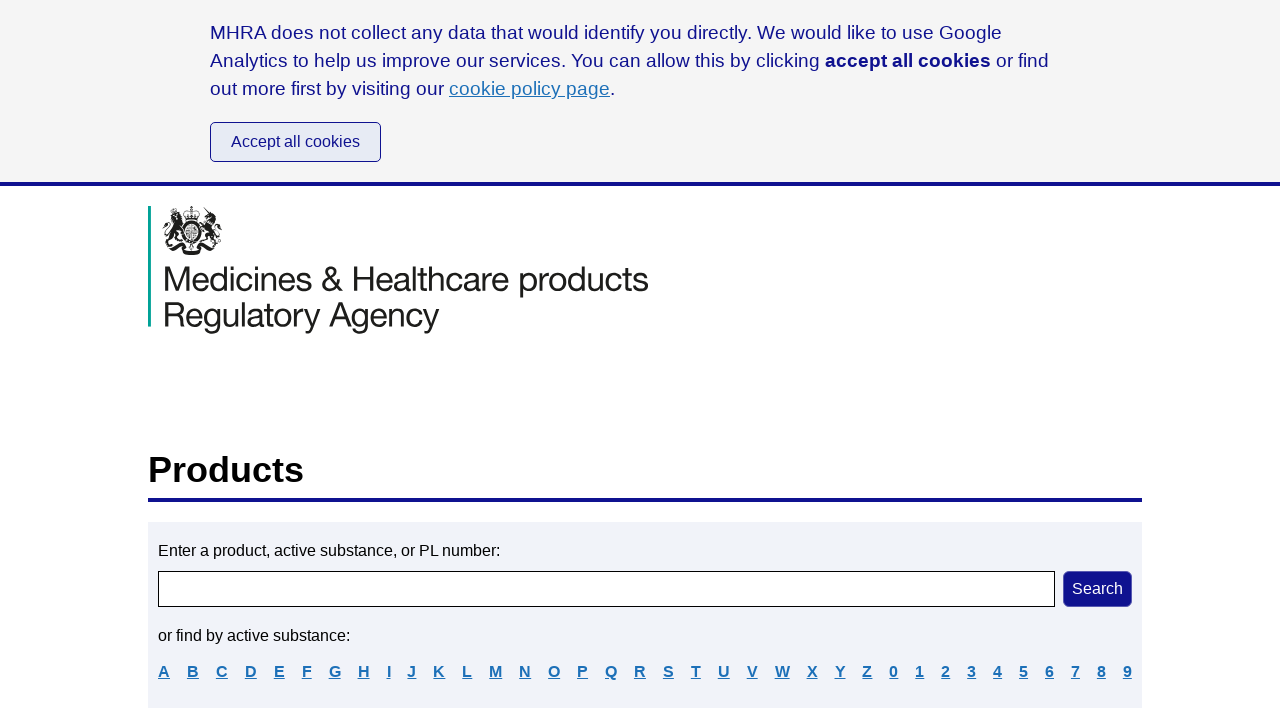

Clicked on first product in the list at (626, 439) on li.product-name a
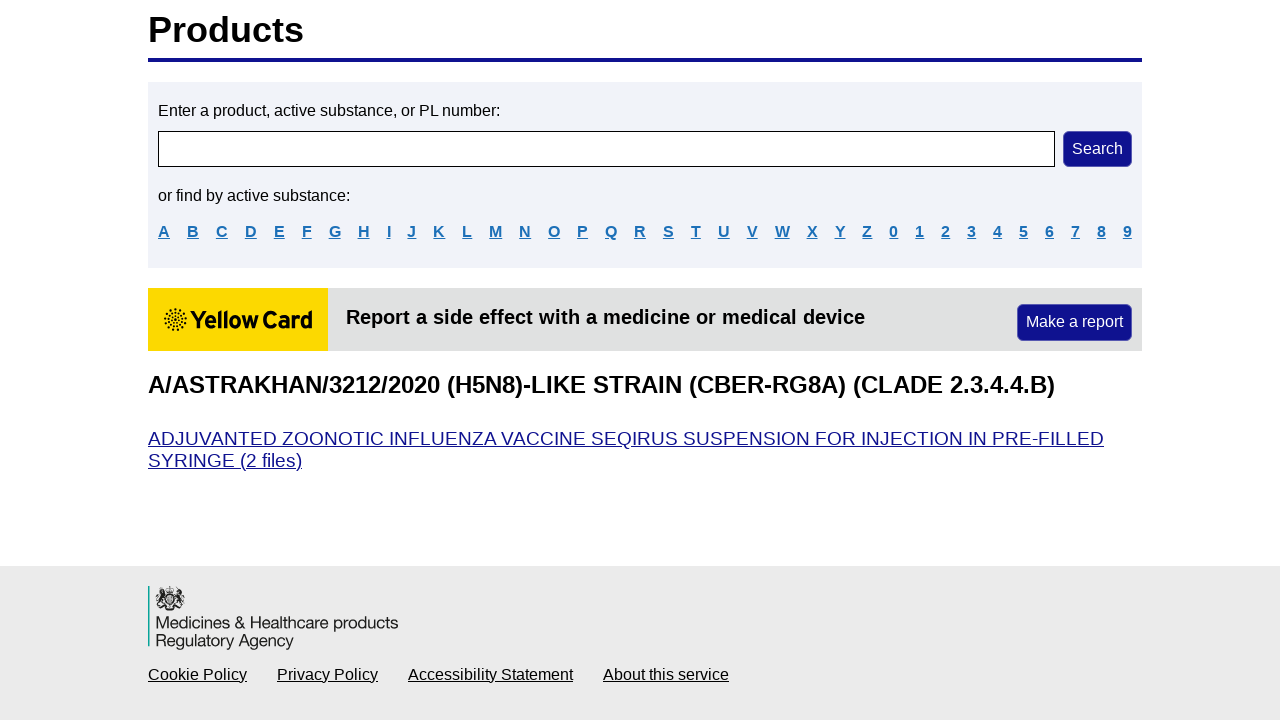

Checked agreement checkbox on disclaimer at (239, 361) on #agree-checkbox
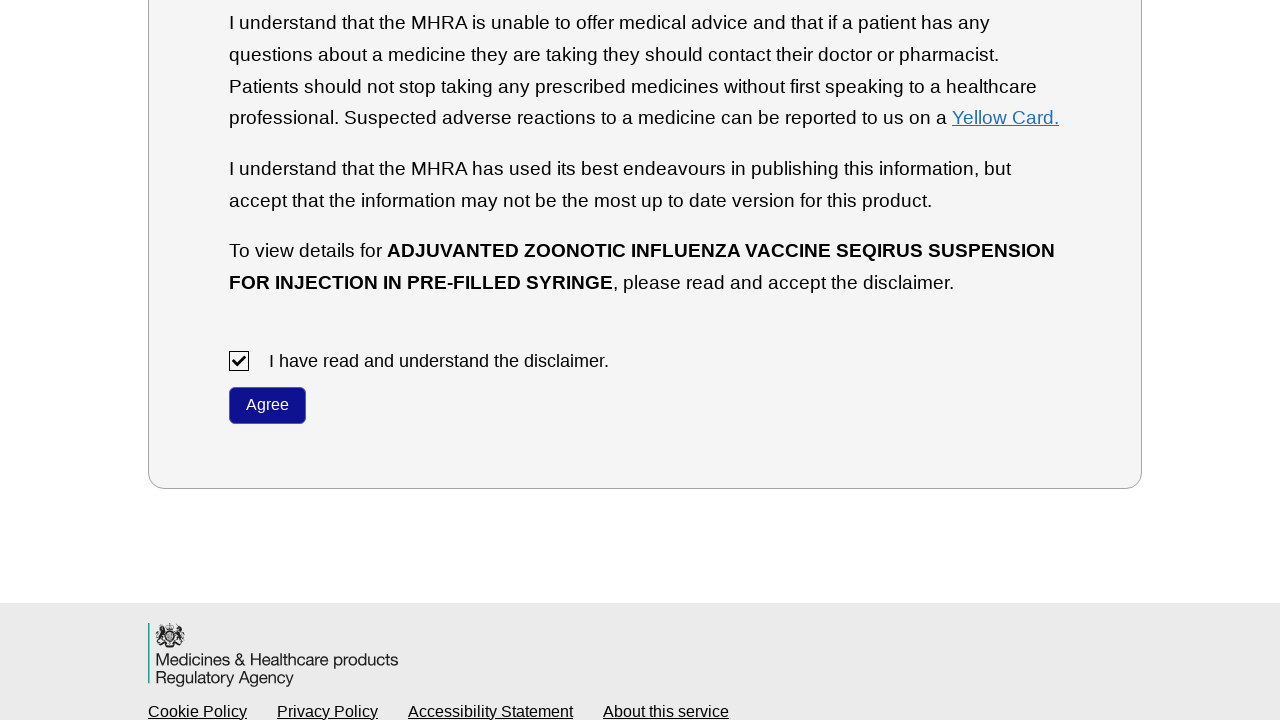

Clicked submit button to accept disclaimer at (268, 406) on #__next >> main >> section >> form >> button
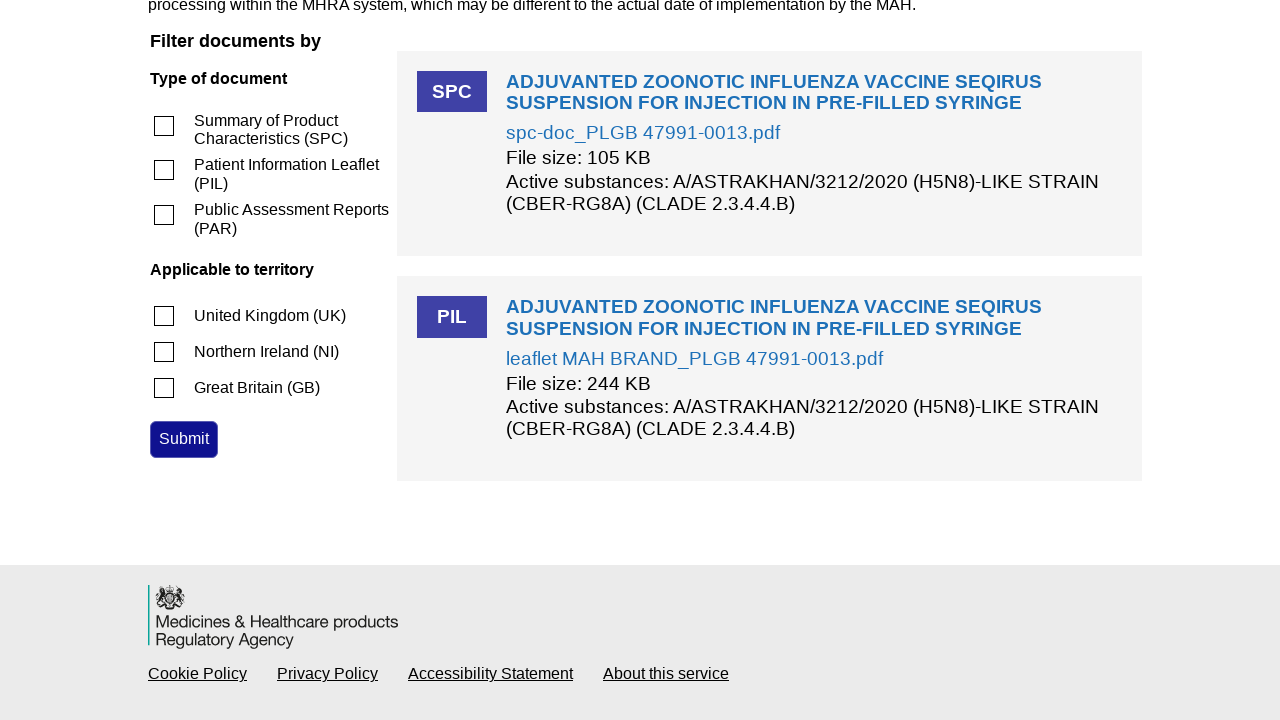

Product information page loaded with document links
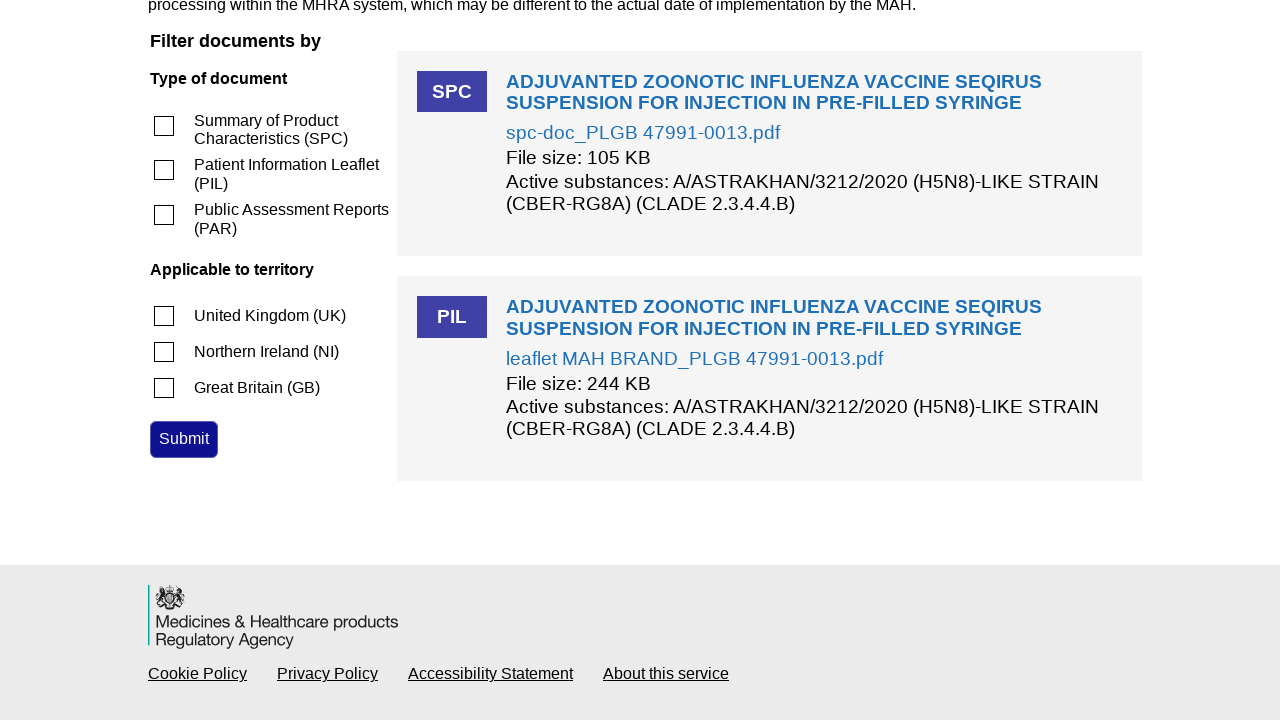

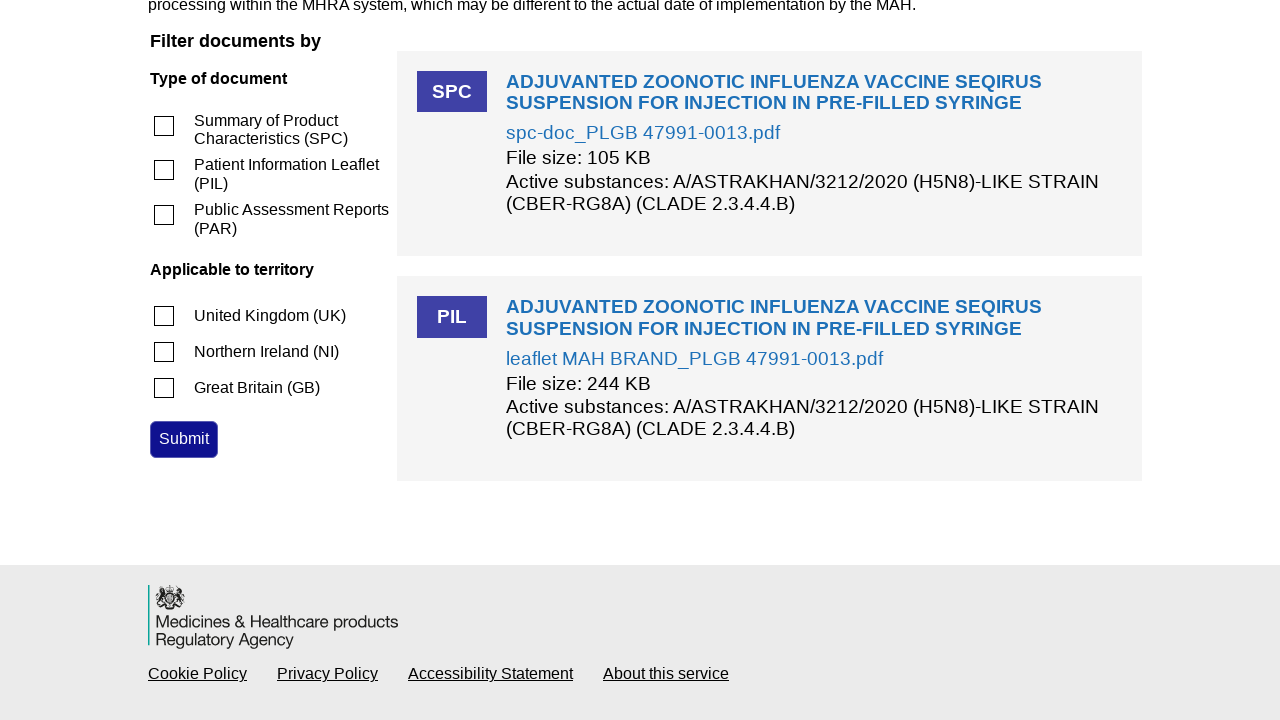